Navigates to checkout page and fills in all form fields with test data

Starting URL: https://webshop-agil-testautomatiserare.netlify.app/

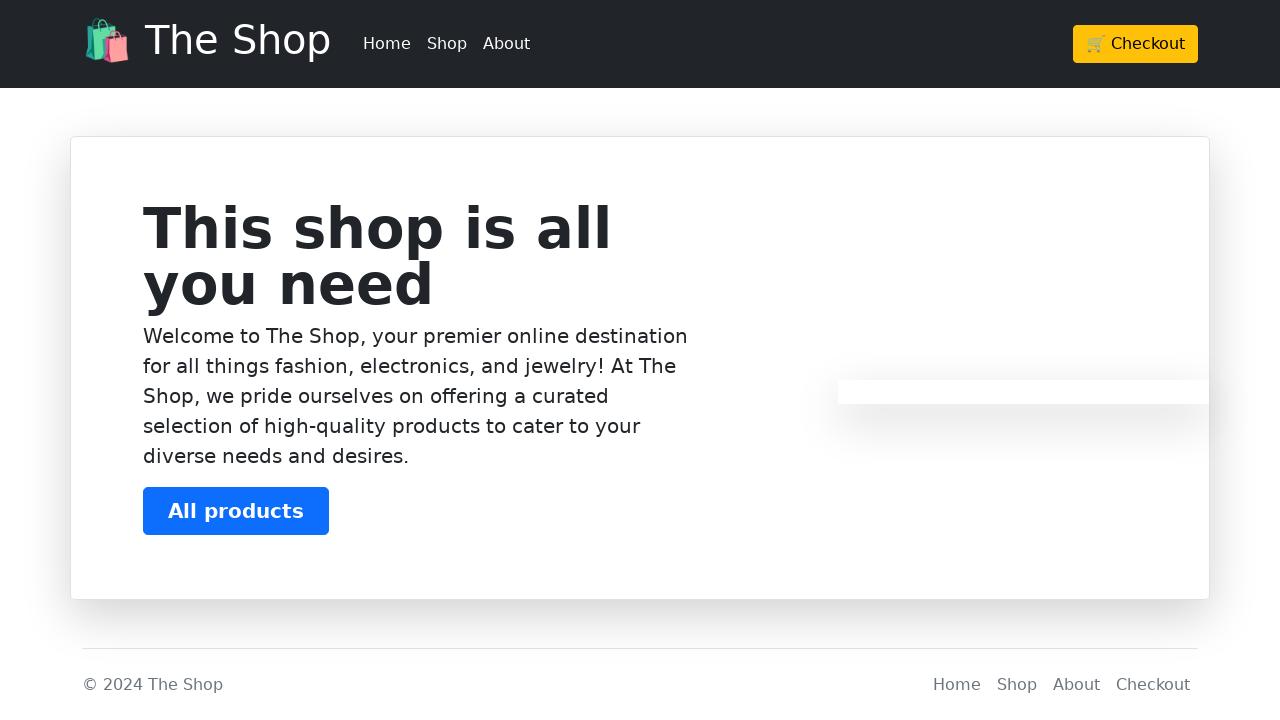

Navigated to webshop homepage
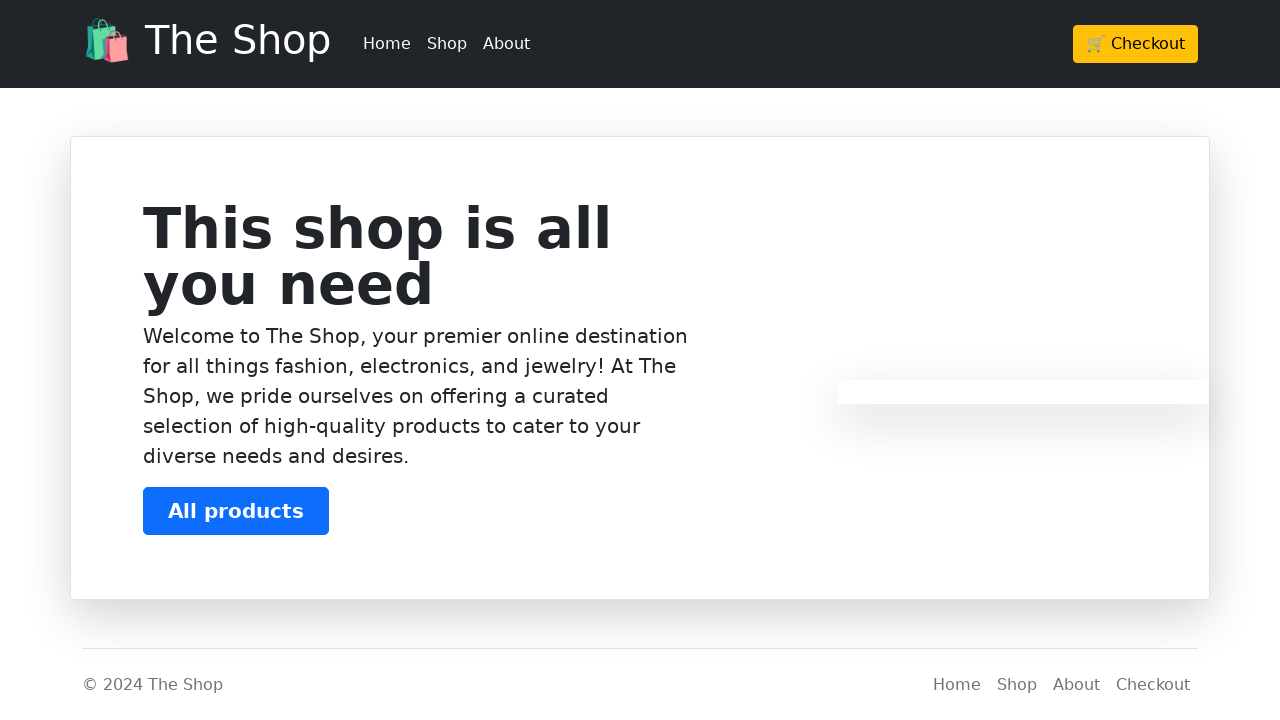

Clicked Checkout button in header at (1136, 44) on header >> a:has-text('Checkout')
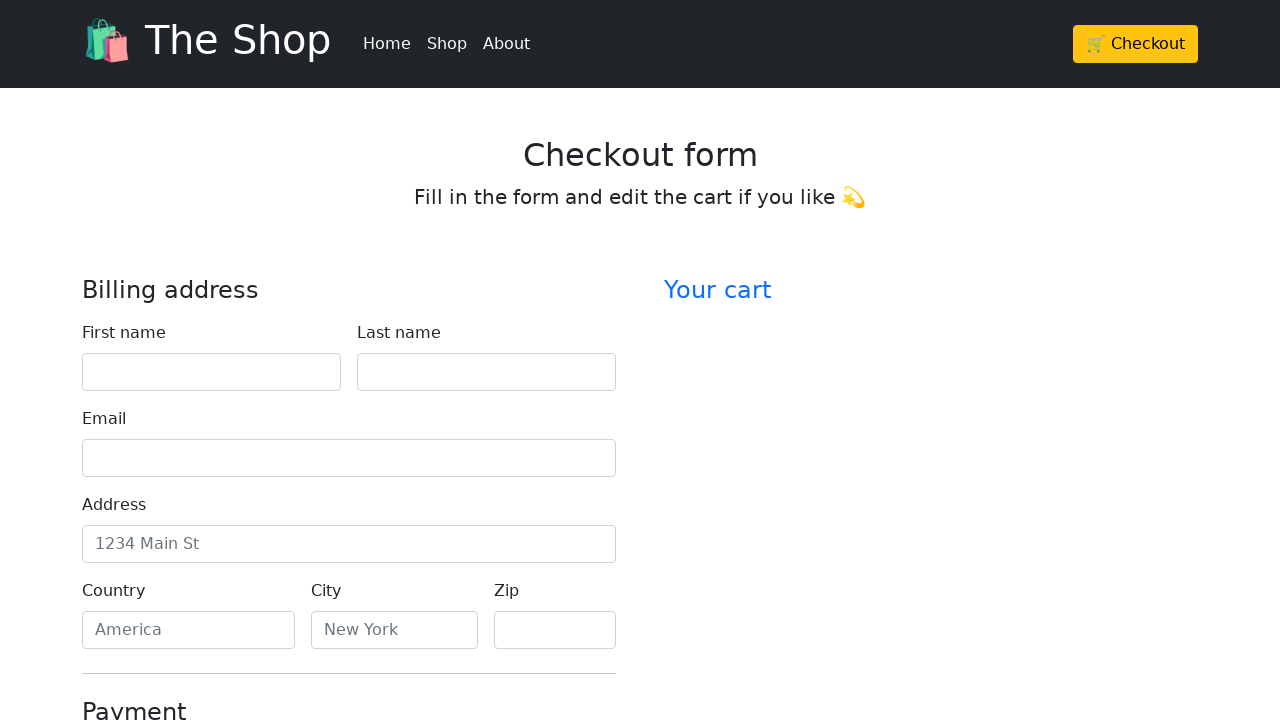

Checkout form page loaded
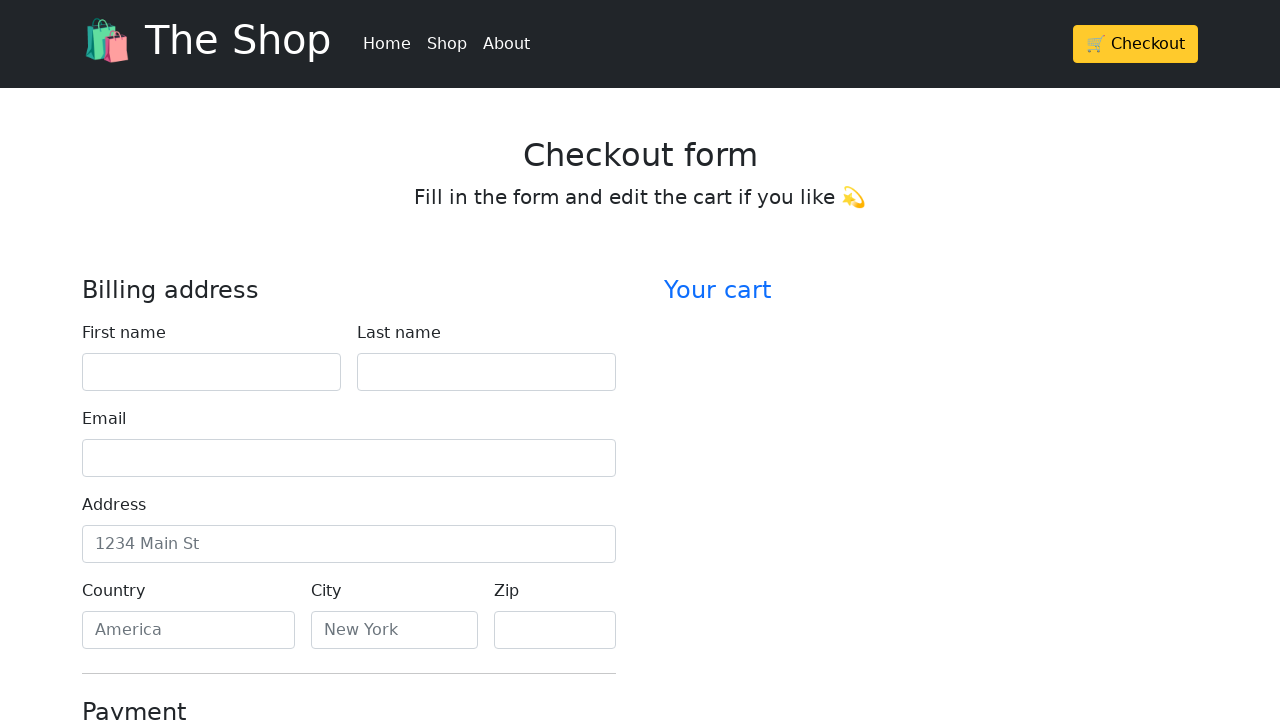

Filled first name field with 'John' on #firstName
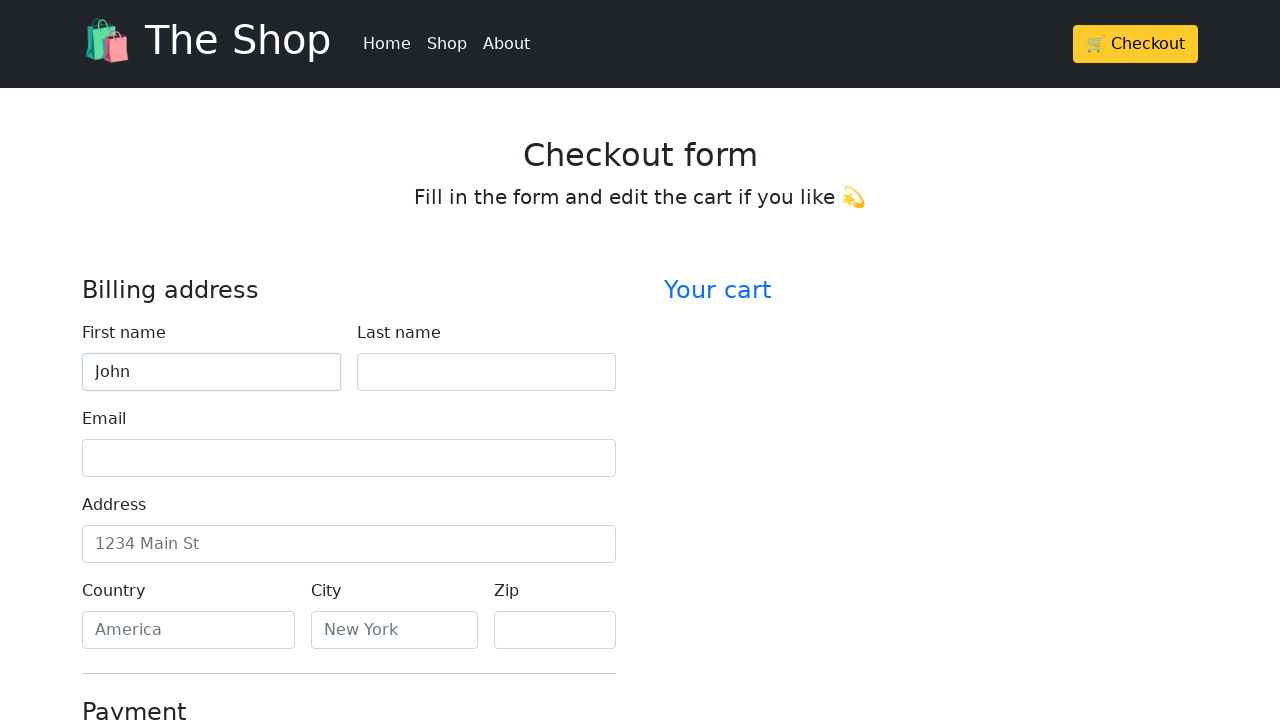

Filled last name field with 'Doe' on #lastName
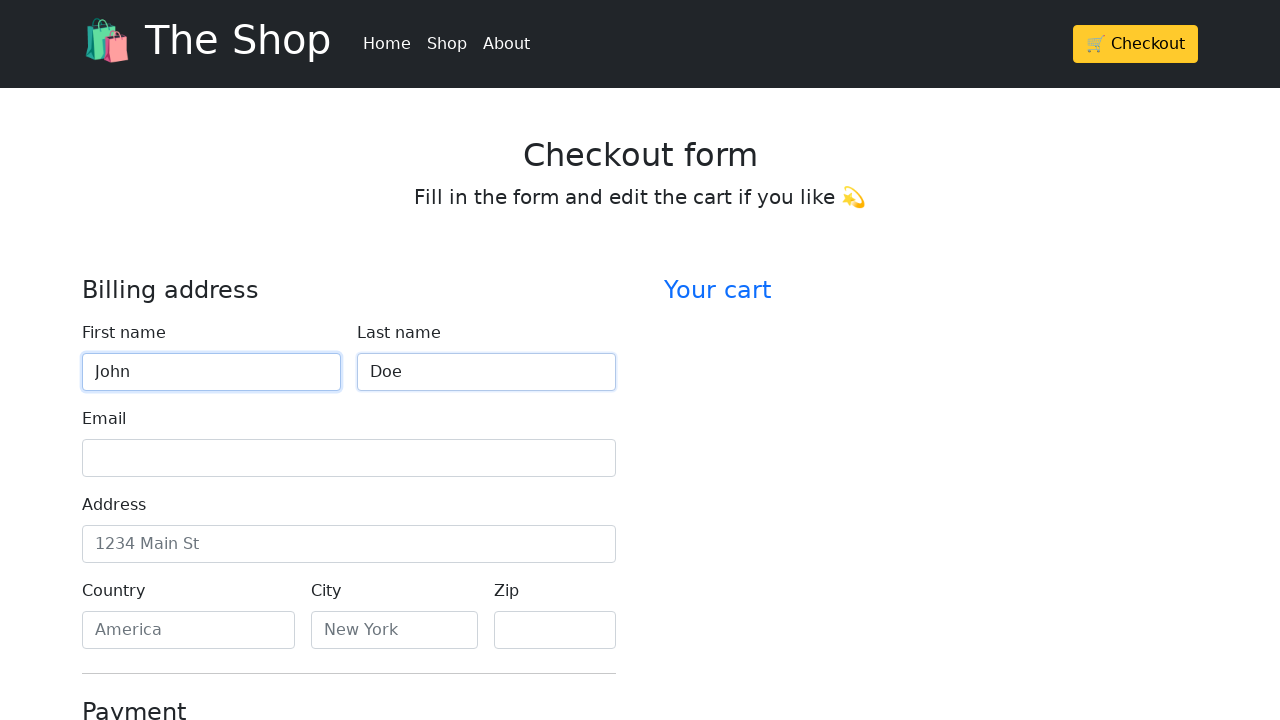

Filled email field with 'john.doe@example.com' on #email
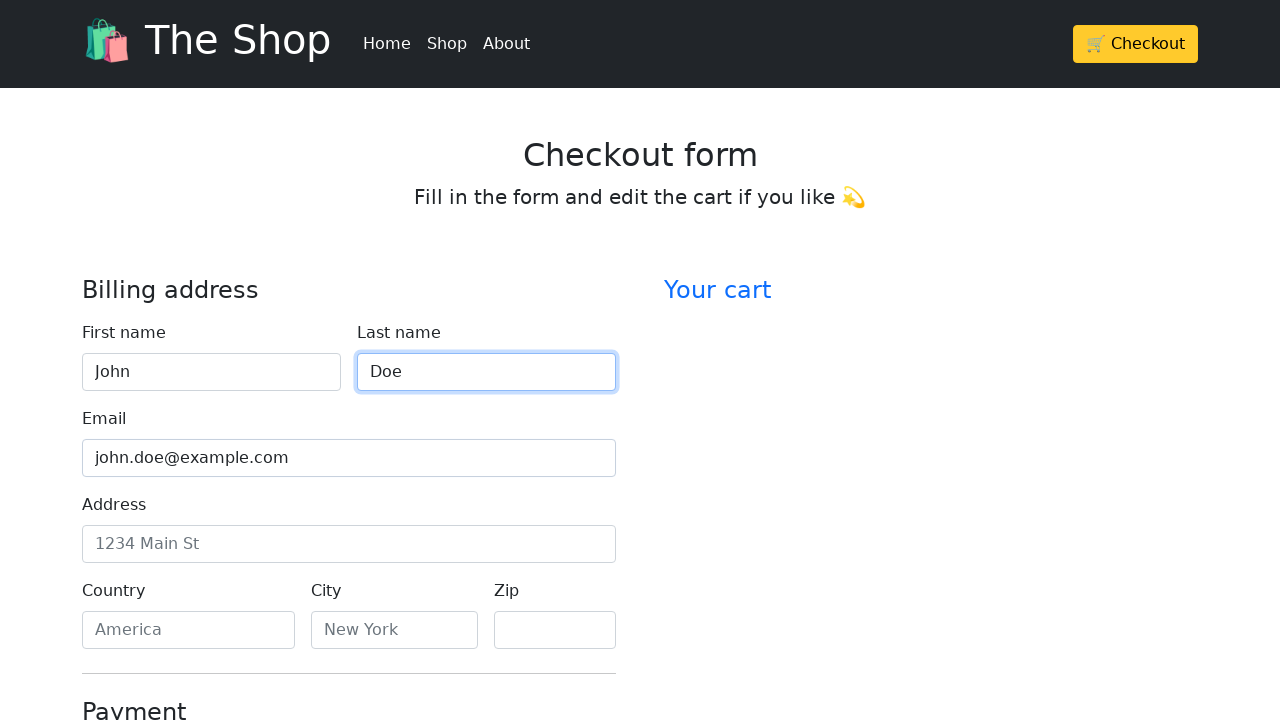

Filled address field with '123 Main Street' on #address
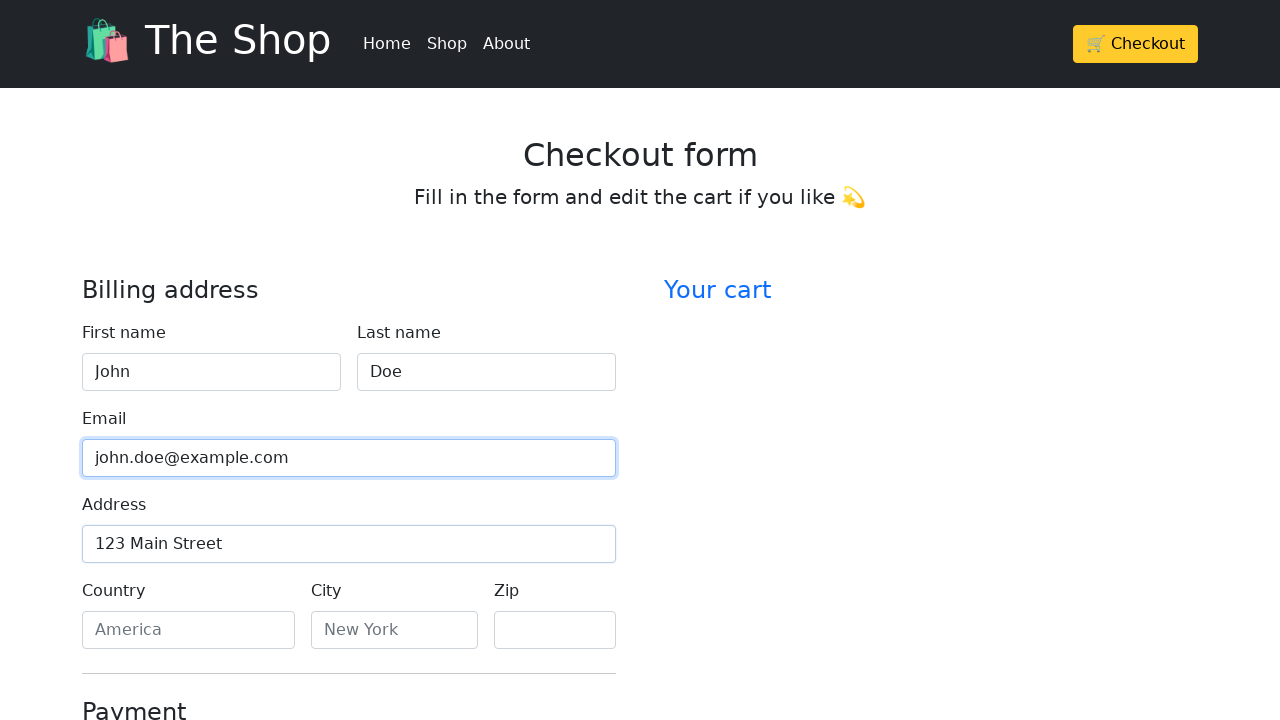

Filled country field with 'Sweden' on #country
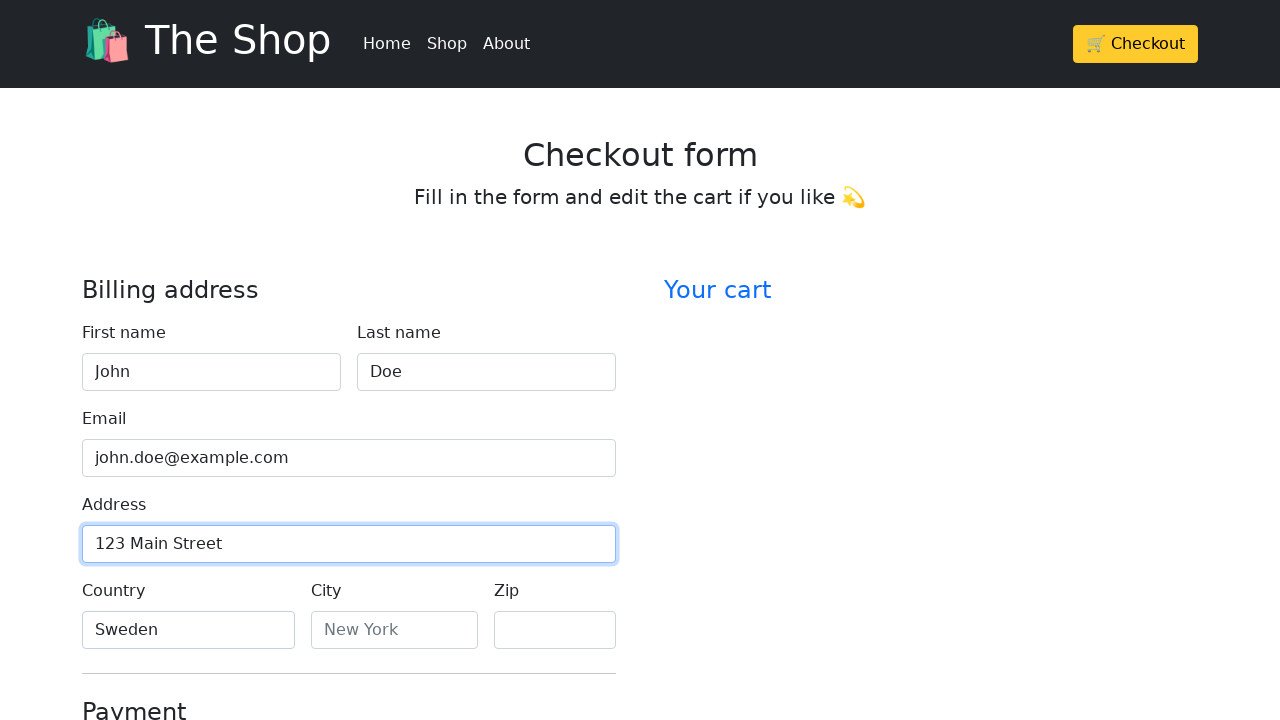

Filled city field with 'Stockholm' on #city
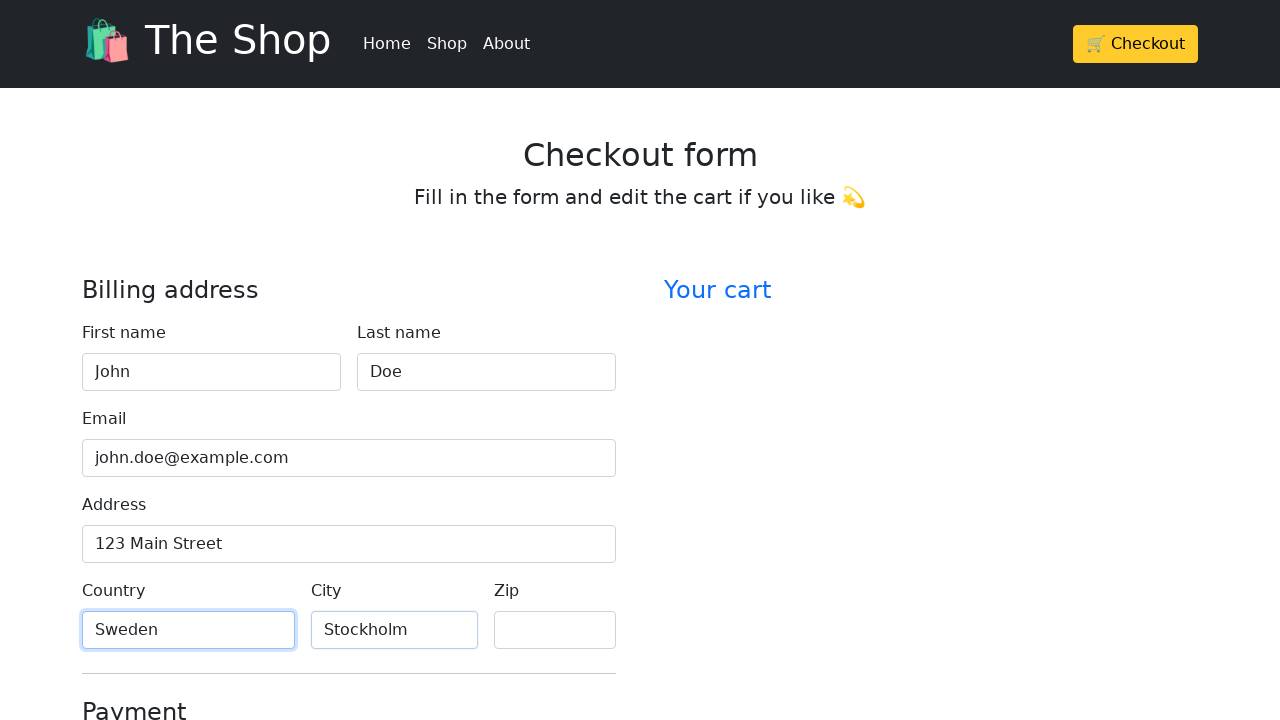

Filled zip code field with '12345' on #zip
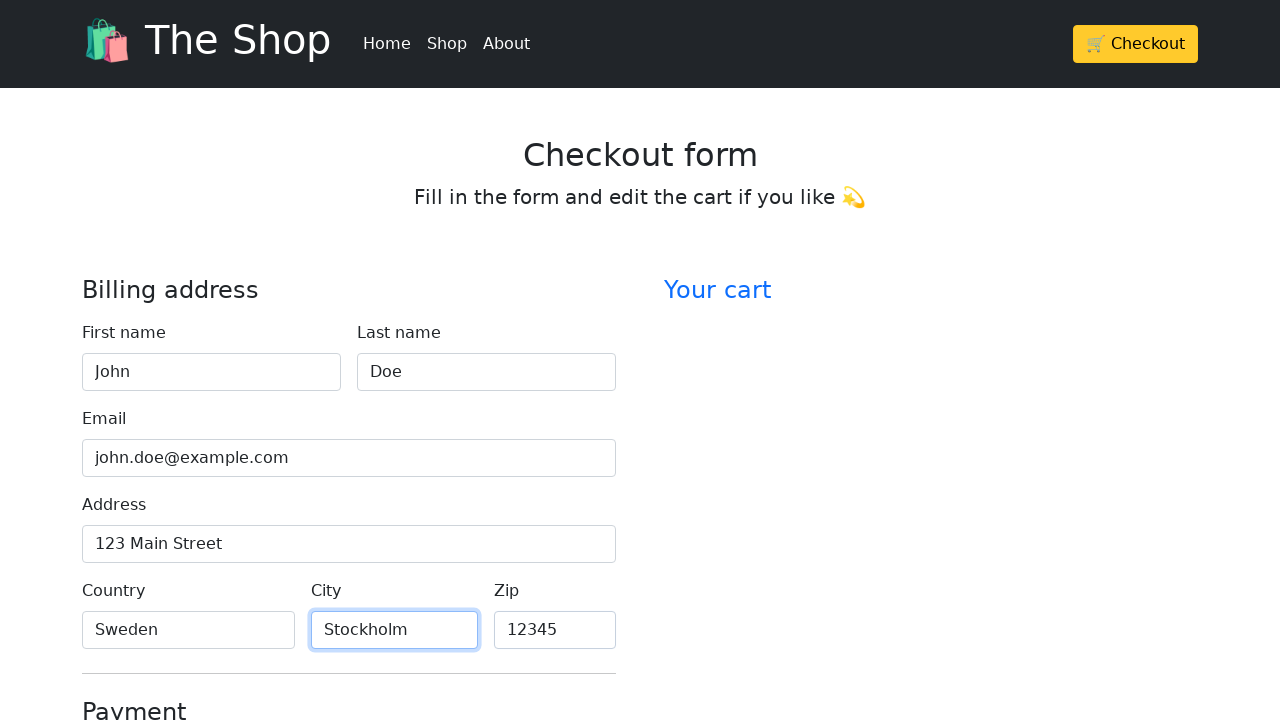

Filled credit card name field with 'John Doe' on #cc-name
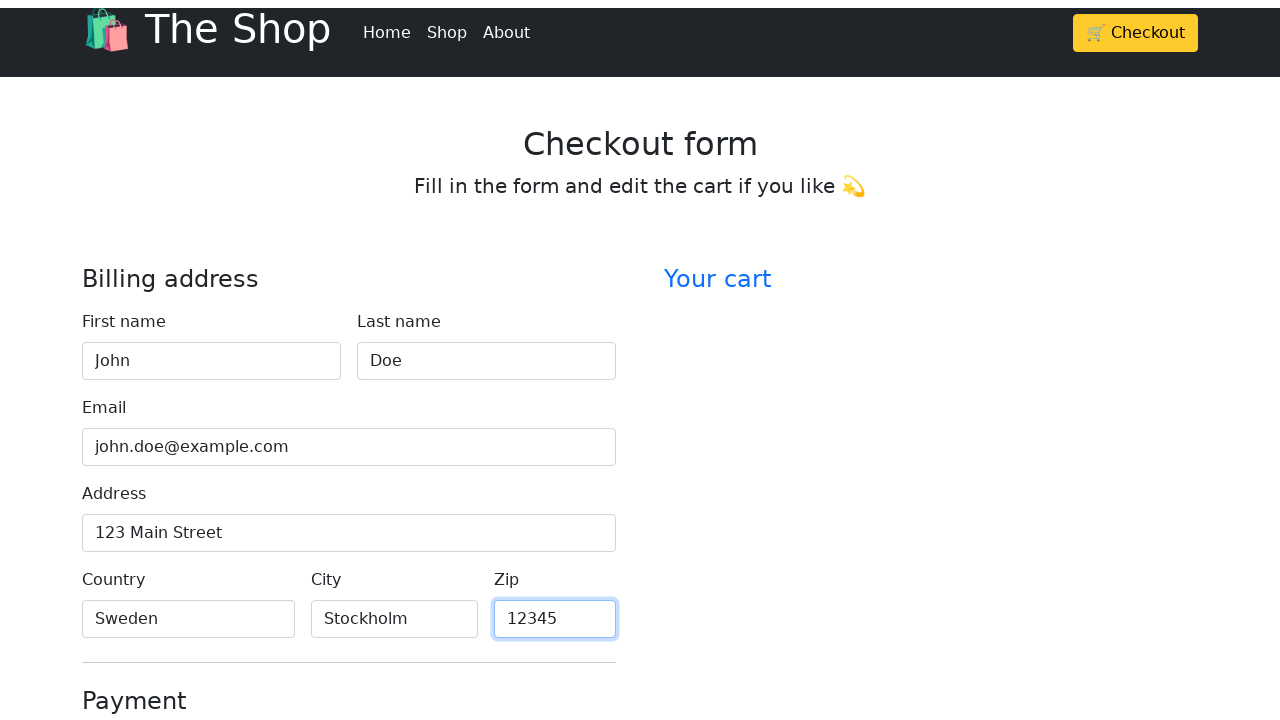

Filled credit card number field on #cc-number
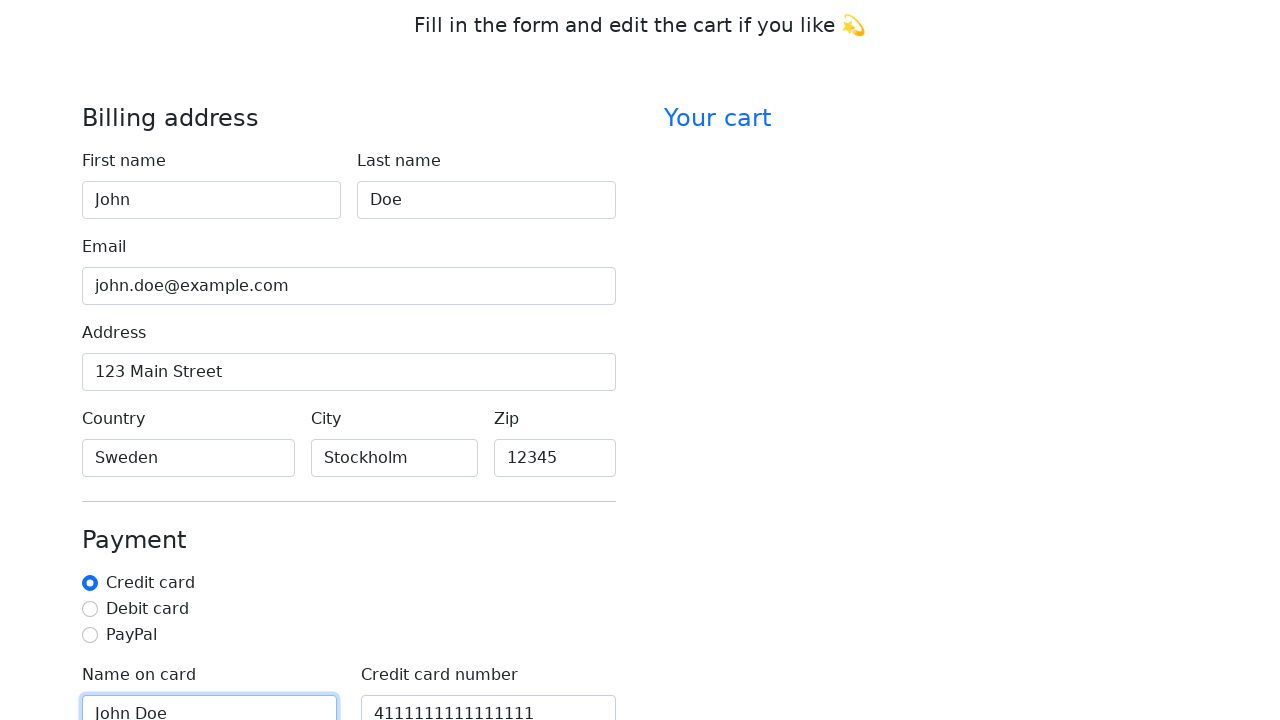

Filled credit card expiration field with '12/25' on #cc-expiration
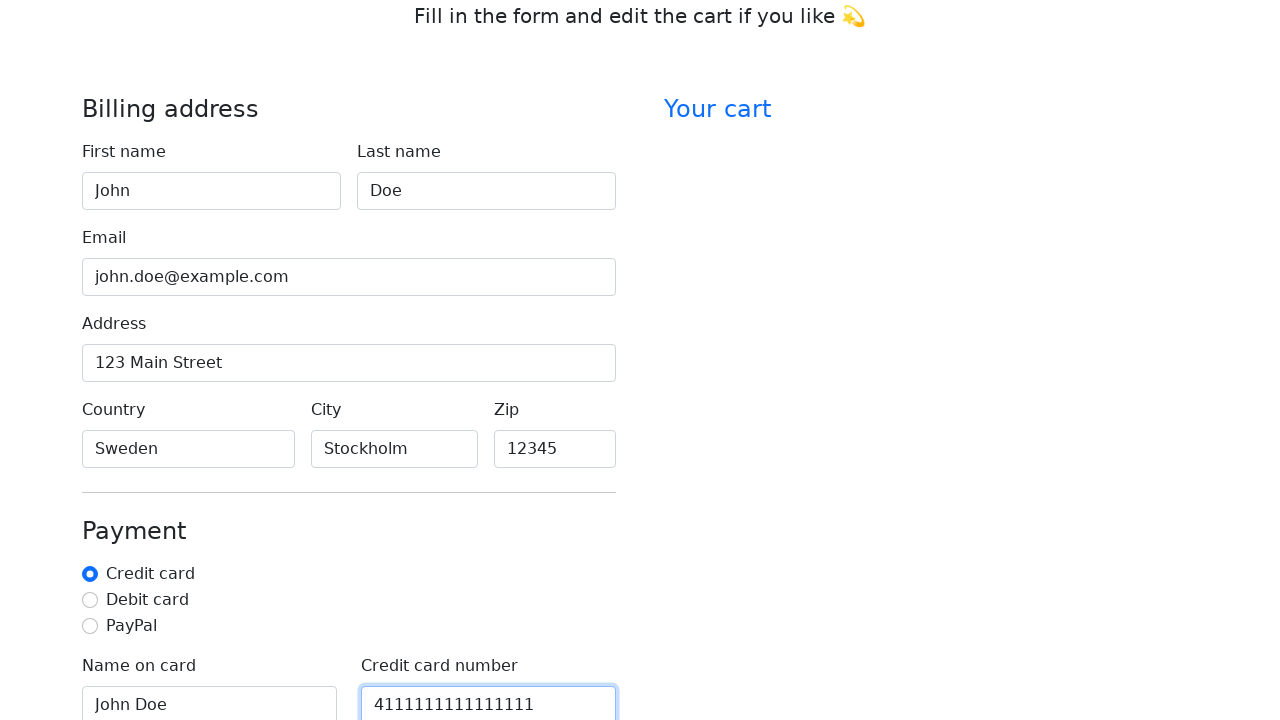

Filled credit card CVV field with '123' on #cc-cvv
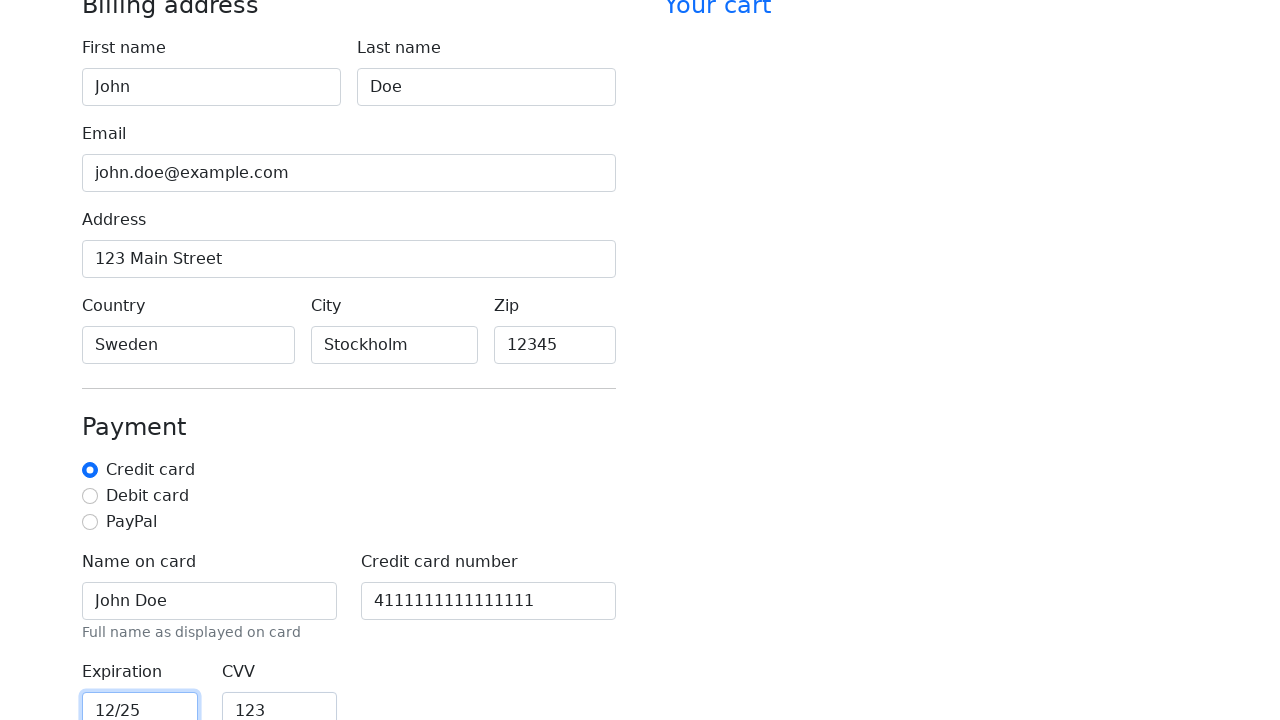

Scrolled submit button into view
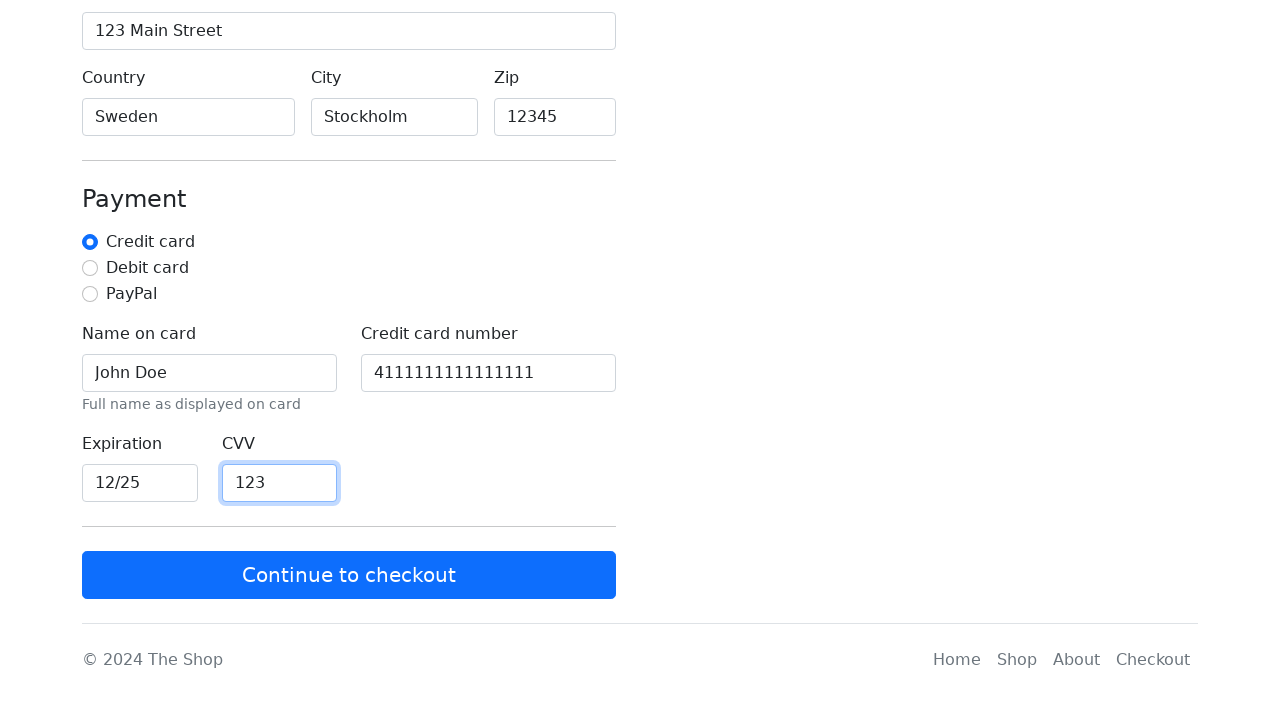

Clicked Continue to checkout button at (349, 575) on form button[type='submit']
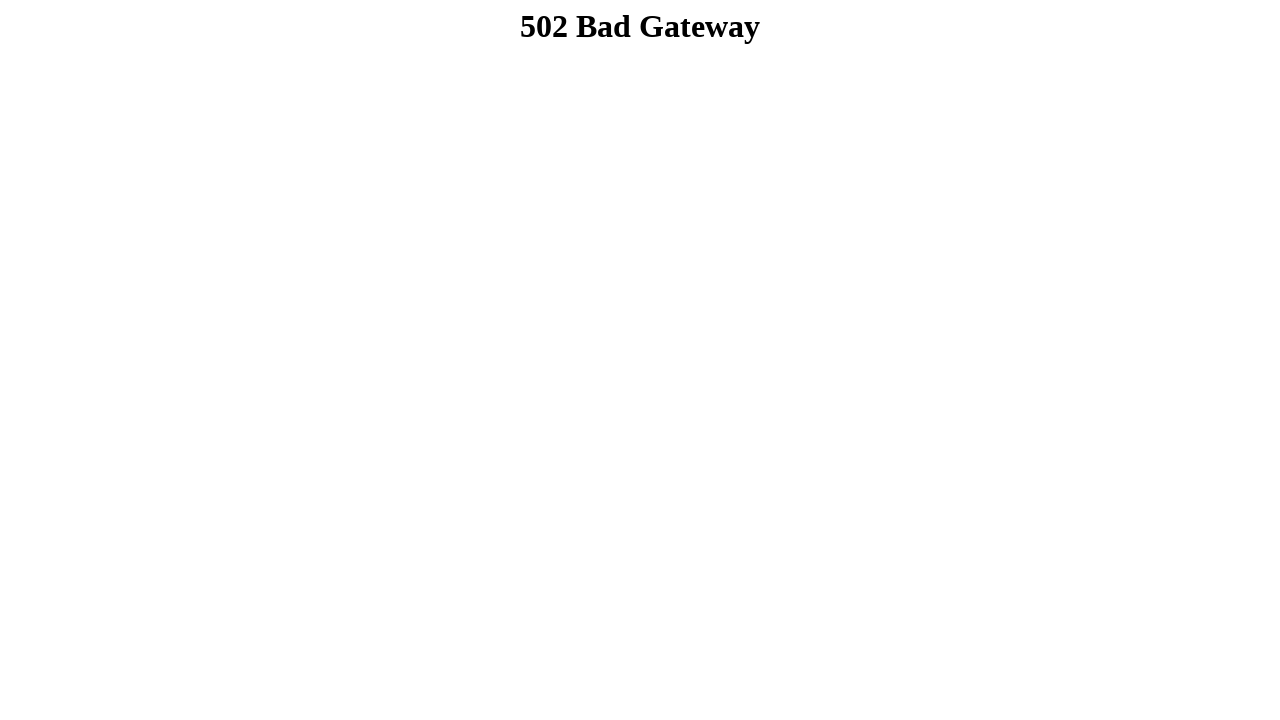

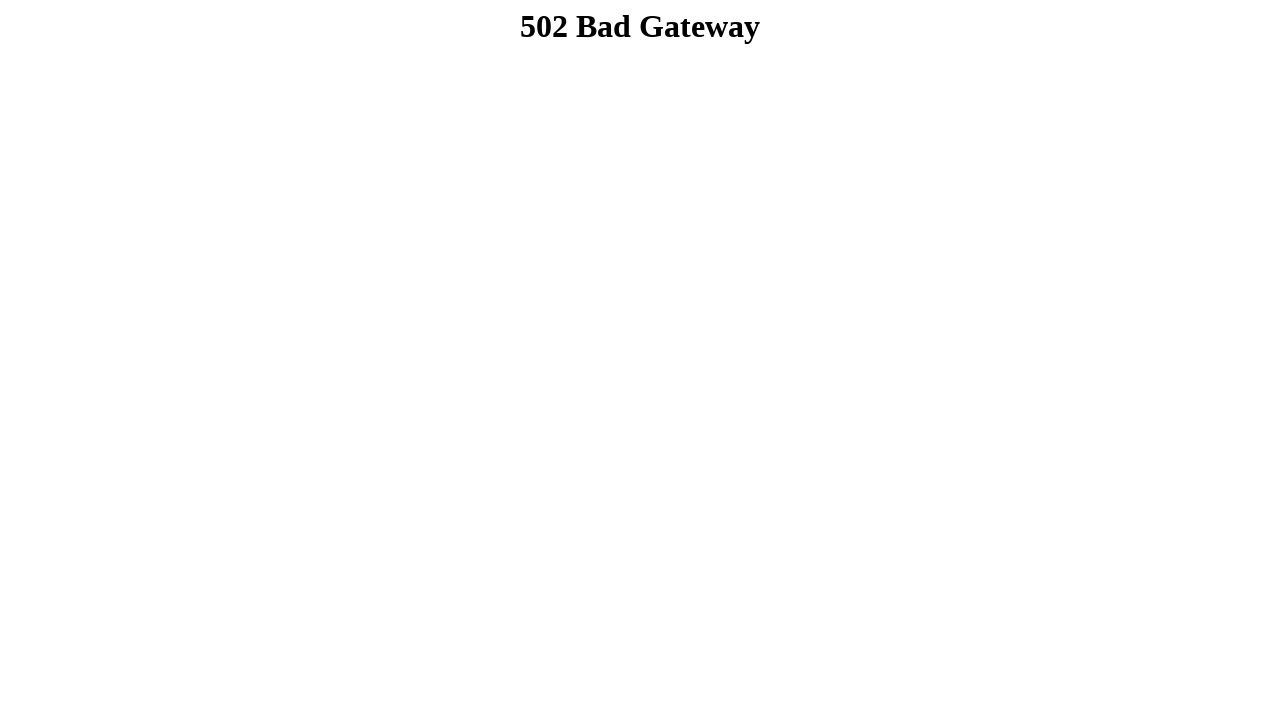